Tests counting links in different sections of a page and opening footer links in new tabs to verify their titles

Starting URL: https://rahulshettyacademy.com/AutomationPractice/

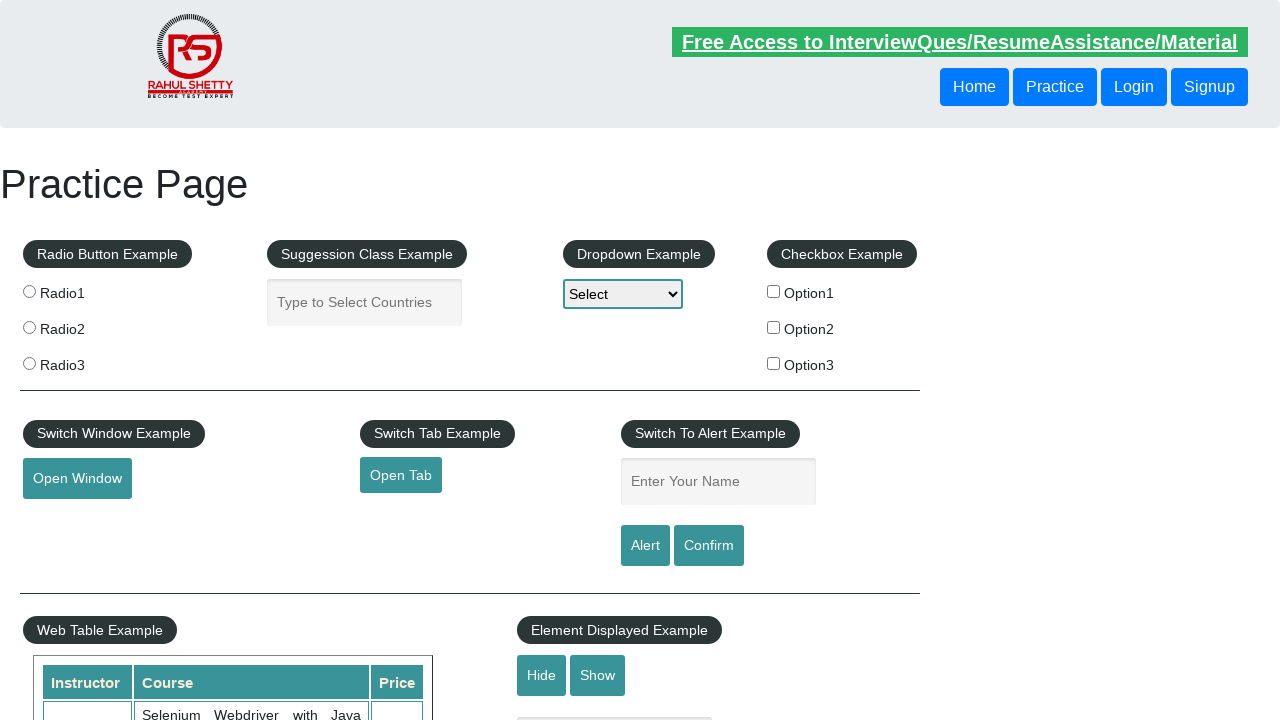

Counted total links on the page: 27
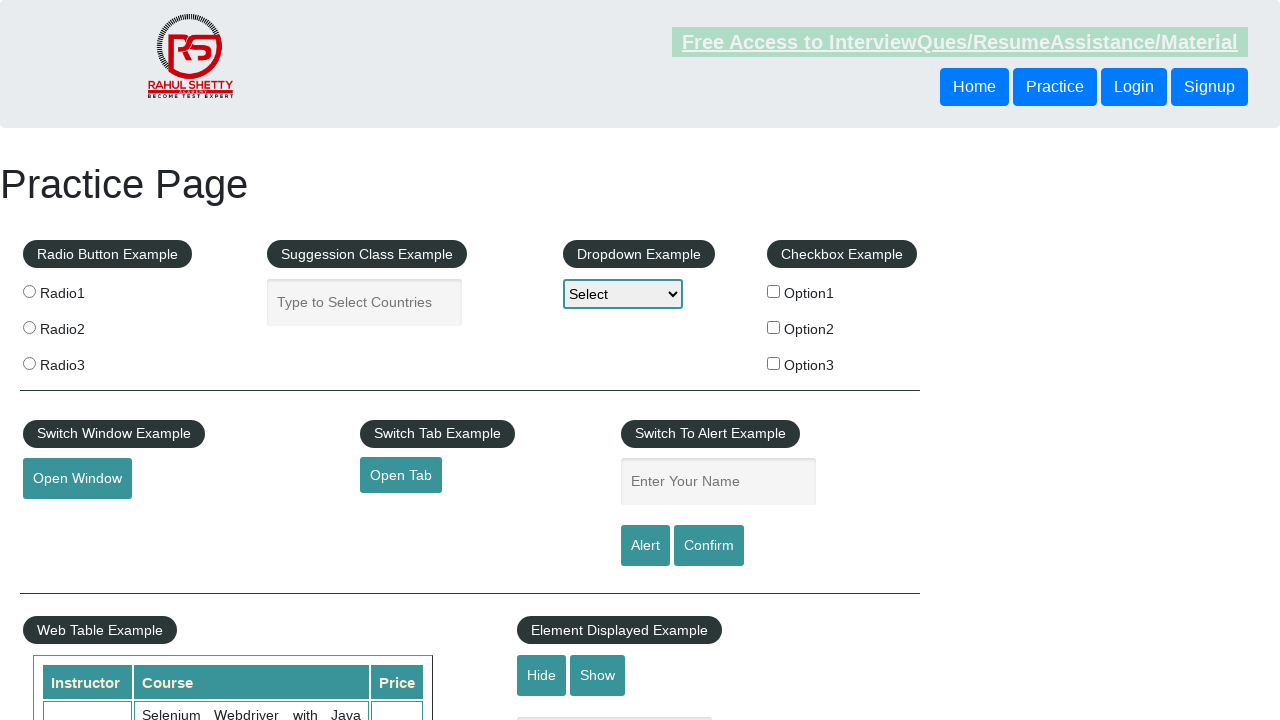

Counted total links in footer section: 20
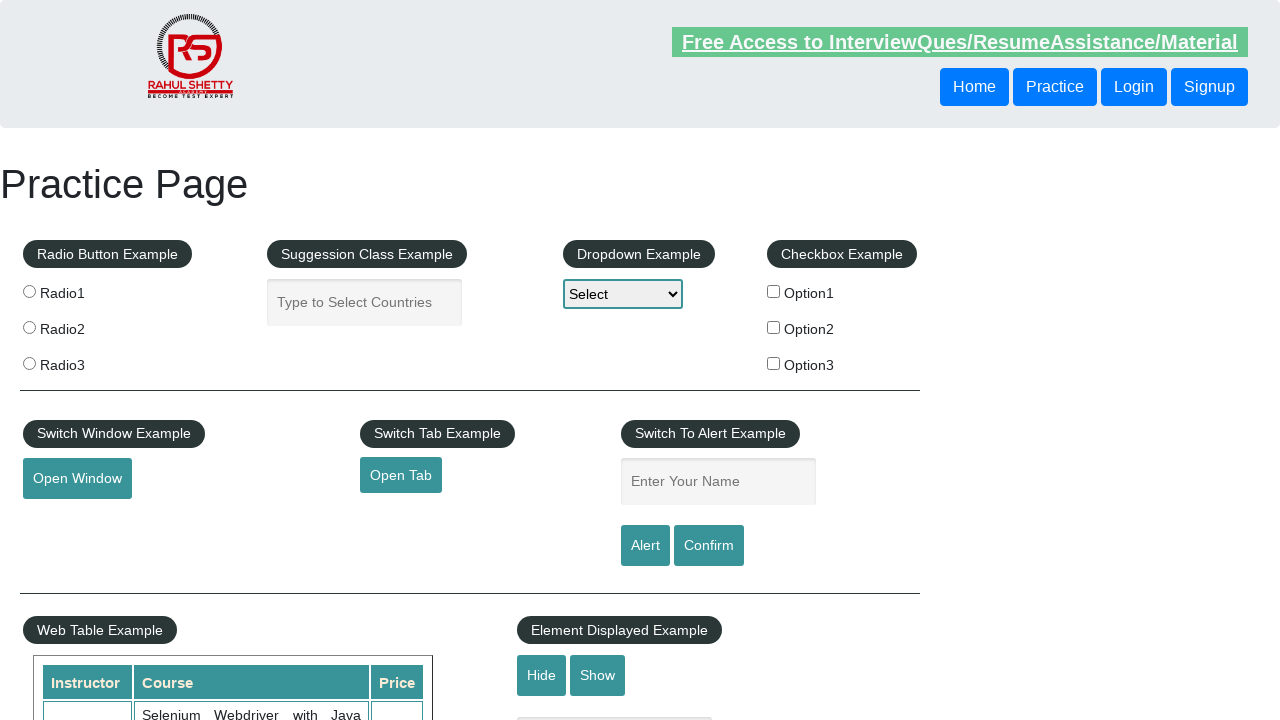

Counted total links in first column of footer: 5
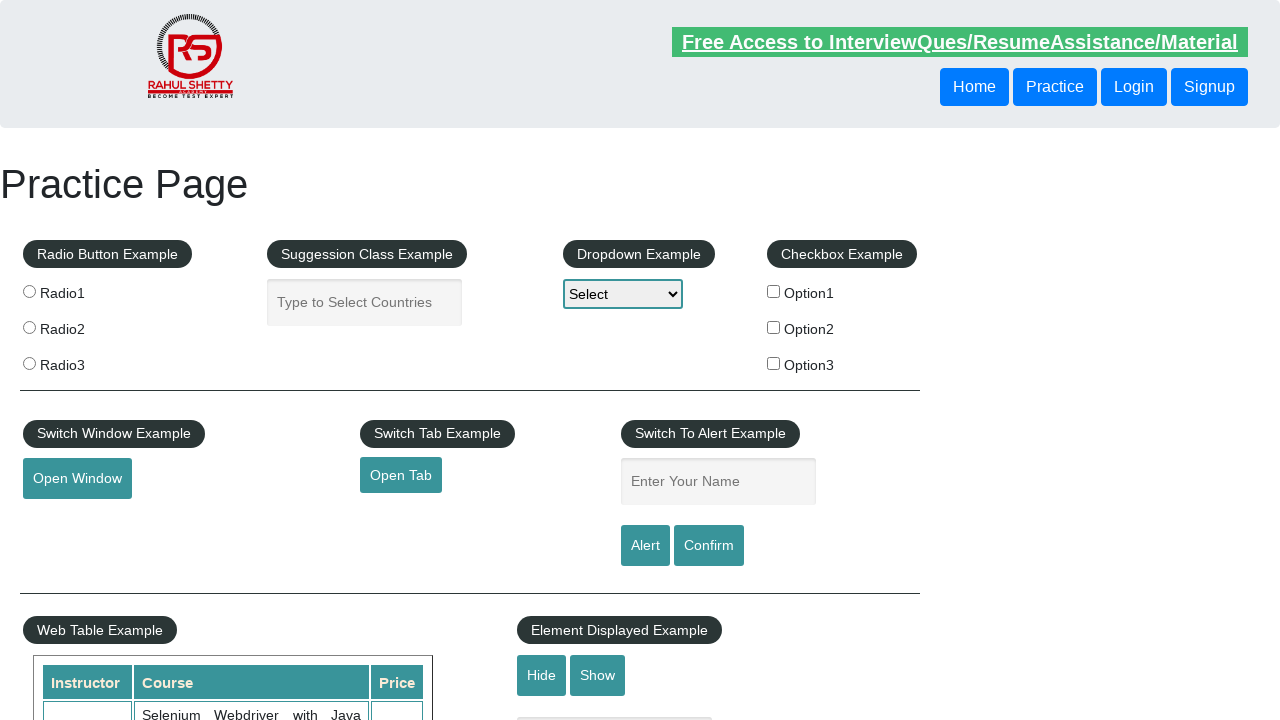

Opened link 1 from first column footer in new tab using Ctrl+Click at (68, 520) on xpath=//div/table/tbody/tr/td[1]/ul >> a >> nth=1
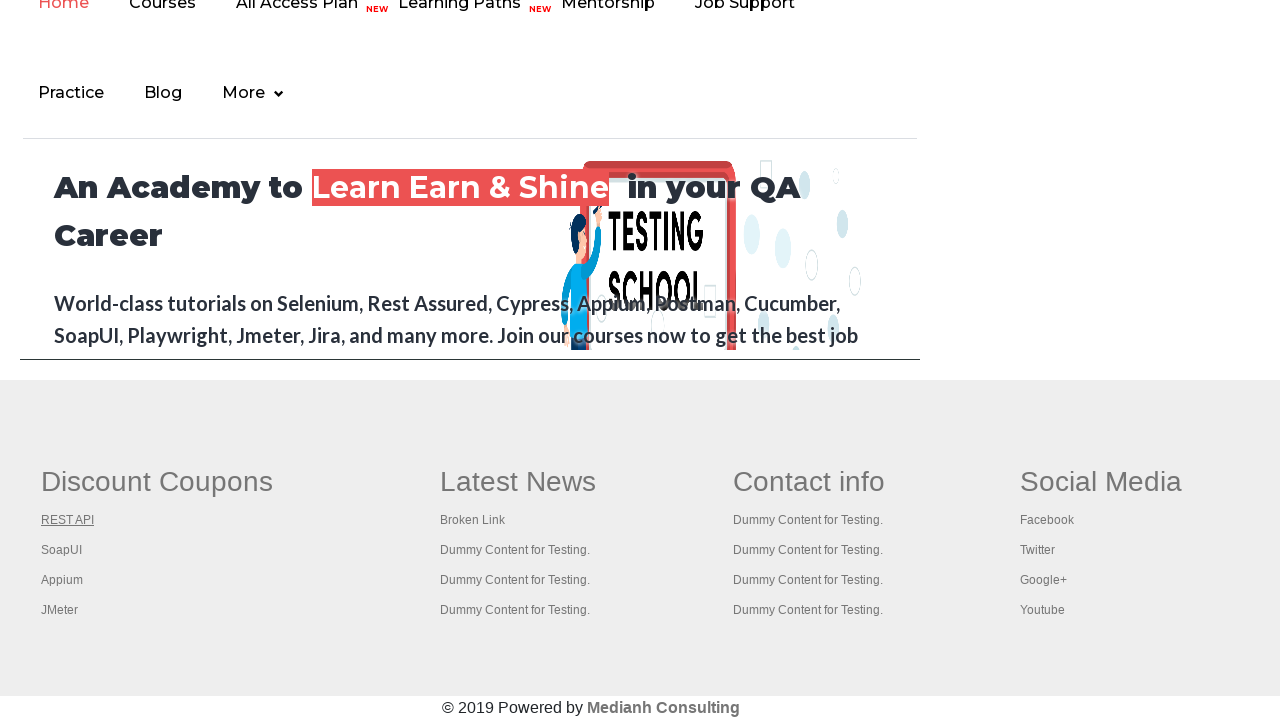

New tab loaded, title: REST API Tutorial
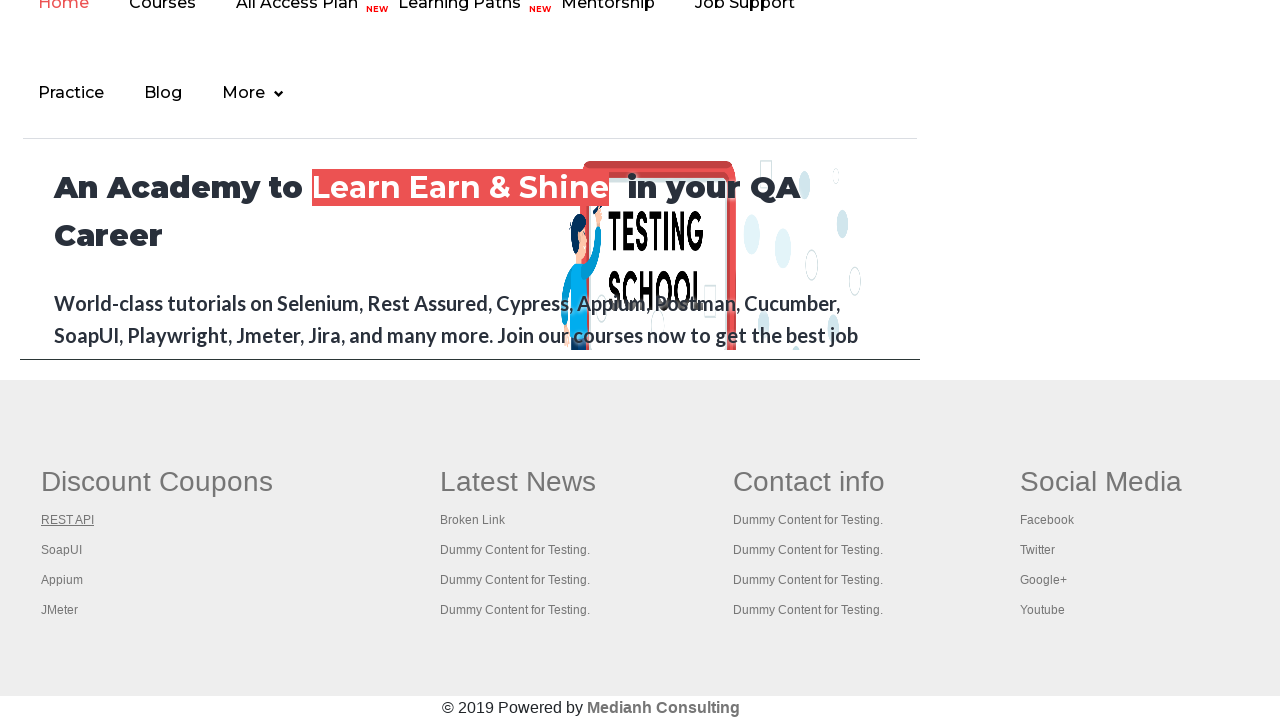

Closed new tab for link 1
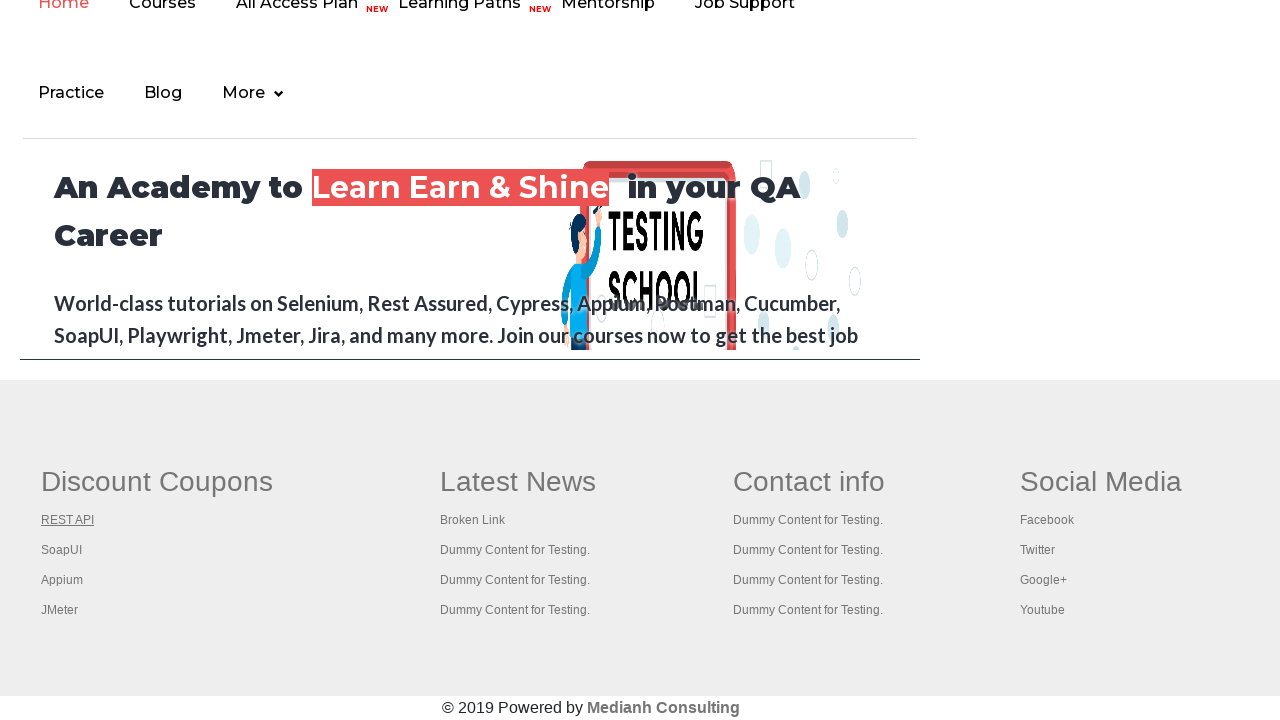

Opened link 2 from first column footer in new tab using Ctrl+Click at (62, 550) on xpath=//div/table/tbody/tr/td[1]/ul >> a >> nth=2
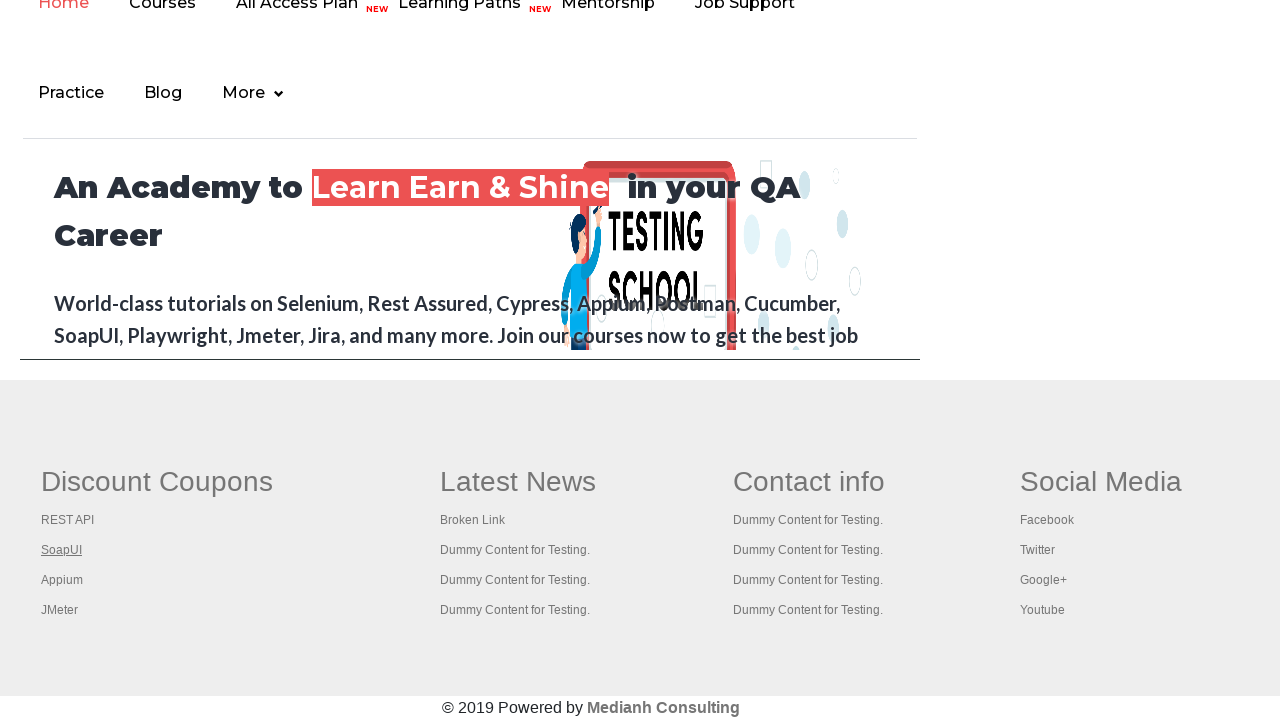

New tab loaded, title: The World’s Most Popular API Testing Tool | SoapUI
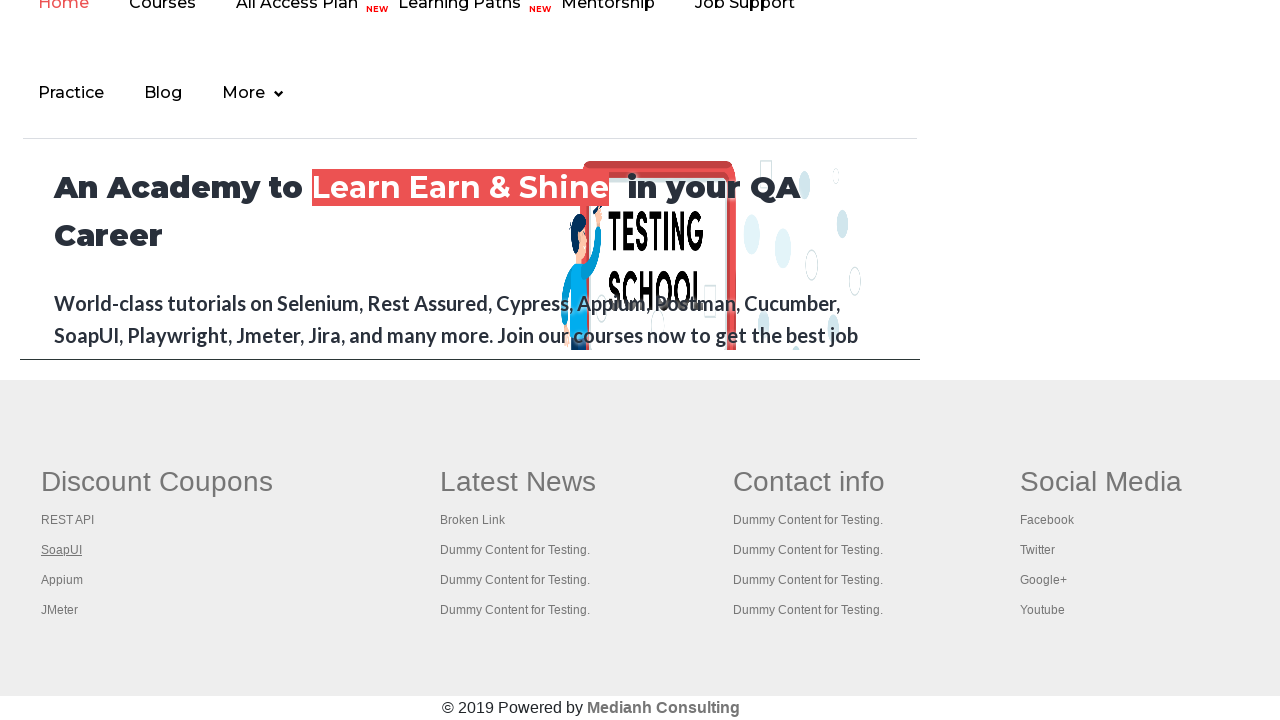

Closed new tab for link 2
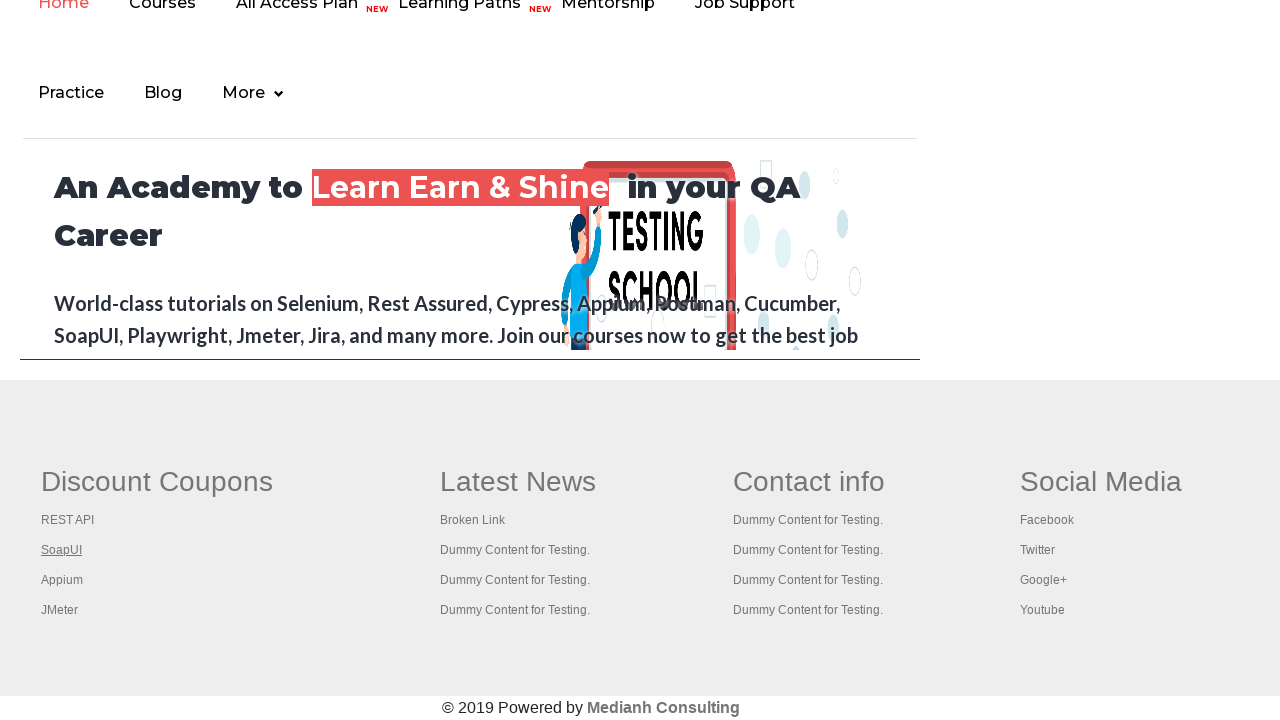

Opened link 3 from first column footer in new tab using Ctrl+Click at (62, 580) on xpath=//div/table/tbody/tr/td[1]/ul >> a >> nth=3
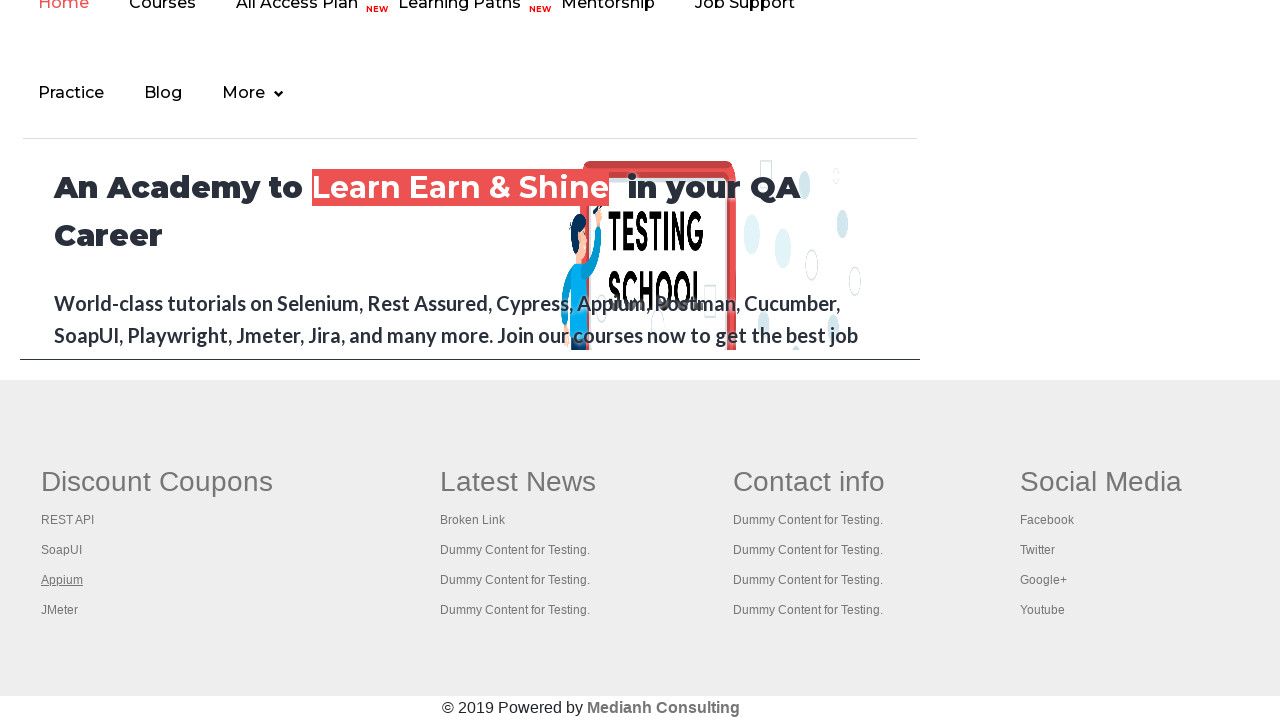

New tab loaded, title: 
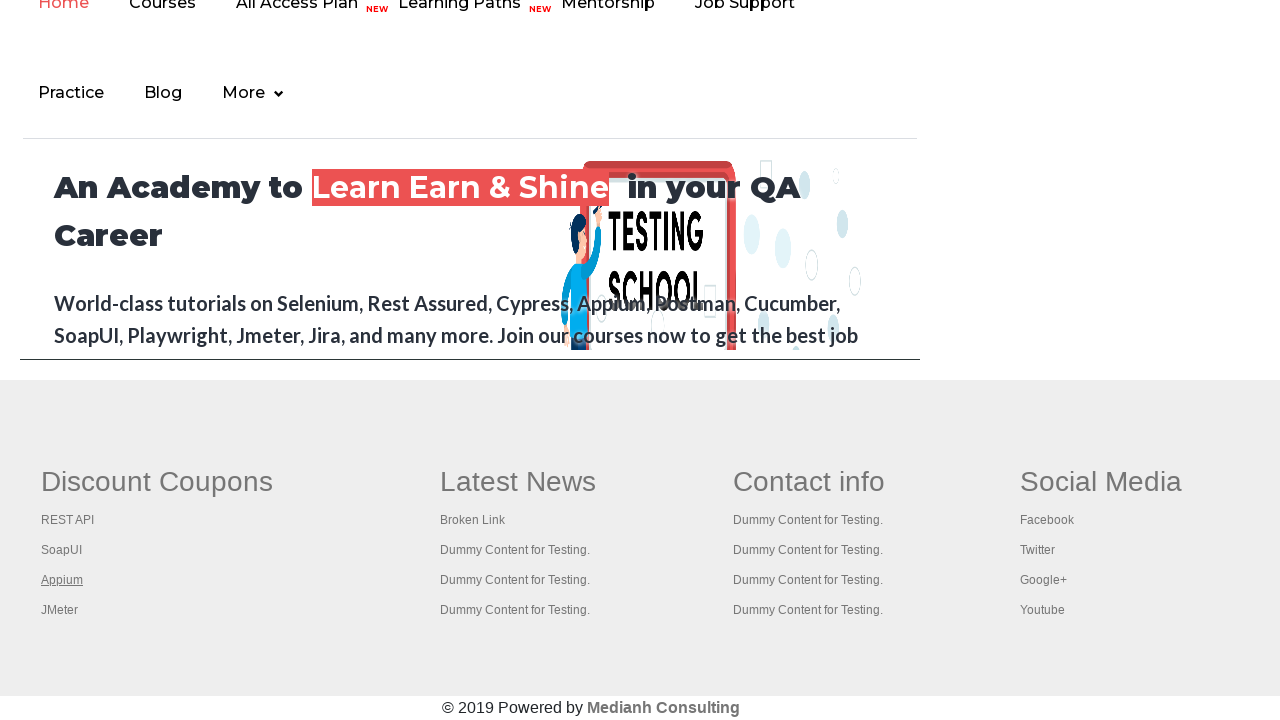

Closed new tab for link 3
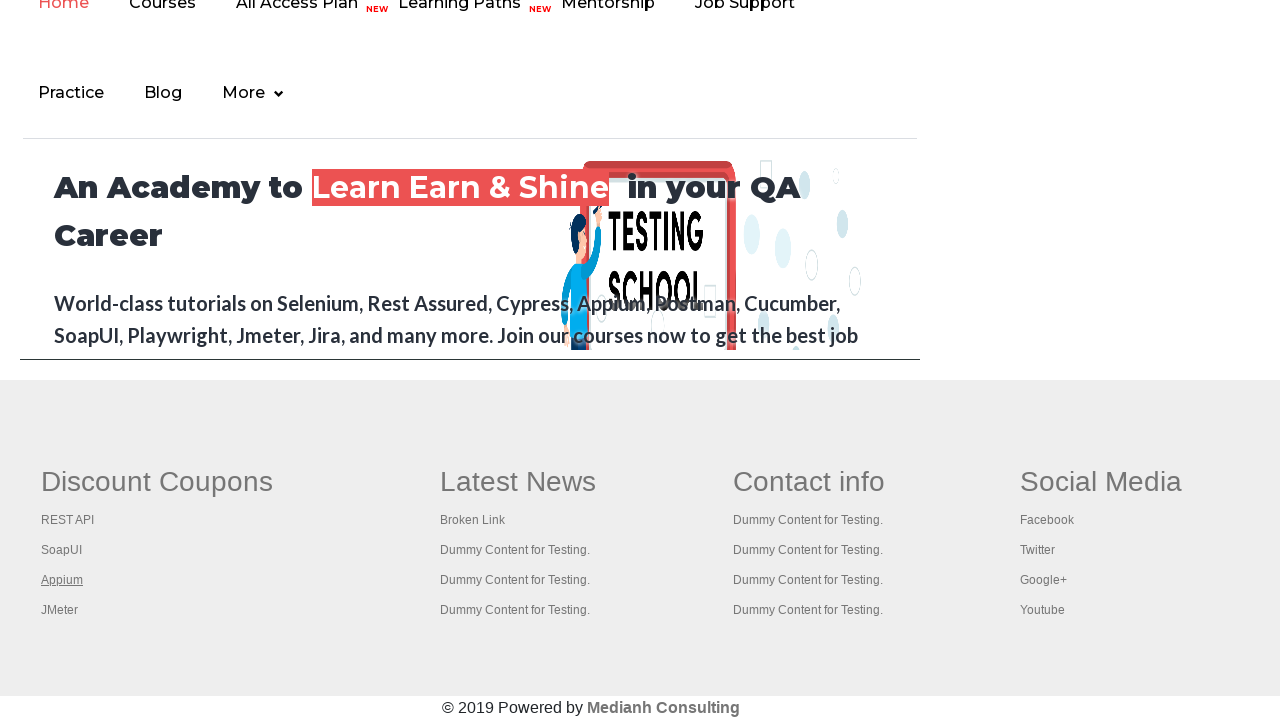

Opened link 4 from first column footer in new tab using Ctrl+Click at (60, 610) on xpath=//div/table/tbody/tr/td[1]/ul >> a >> nth=4
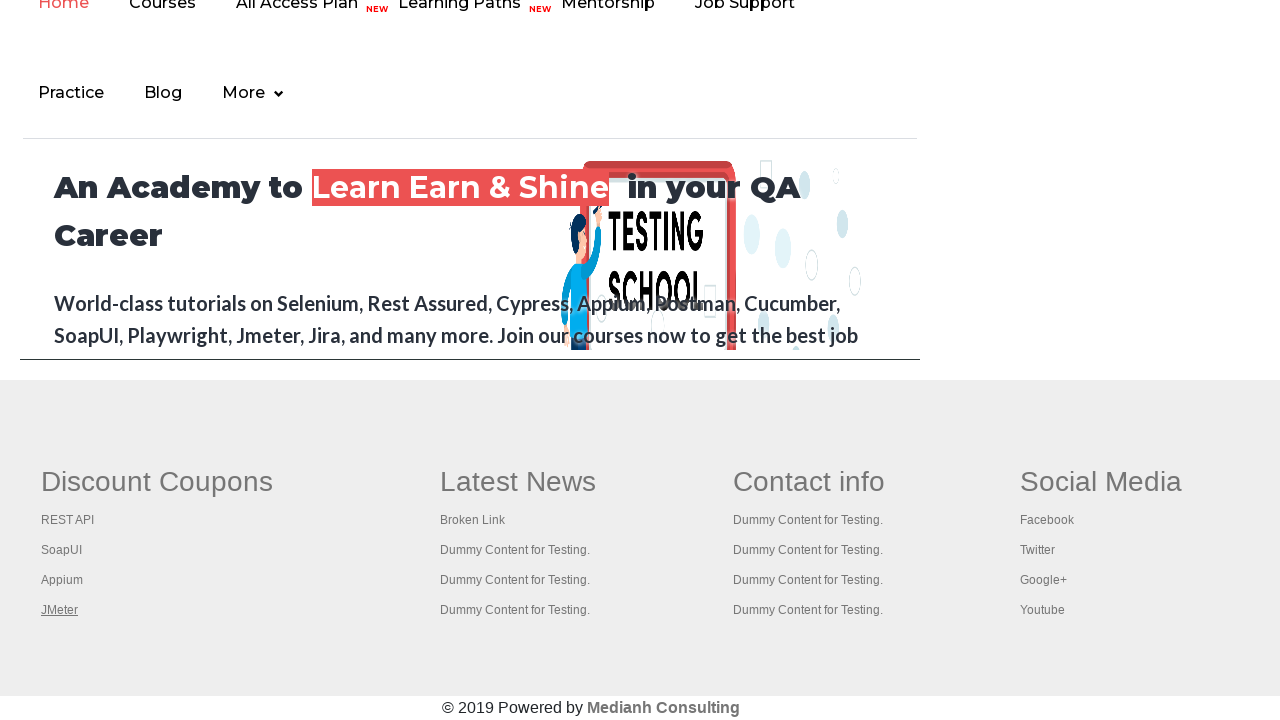

New tab loaded, title: Apache JMeter - Apache JMeter™
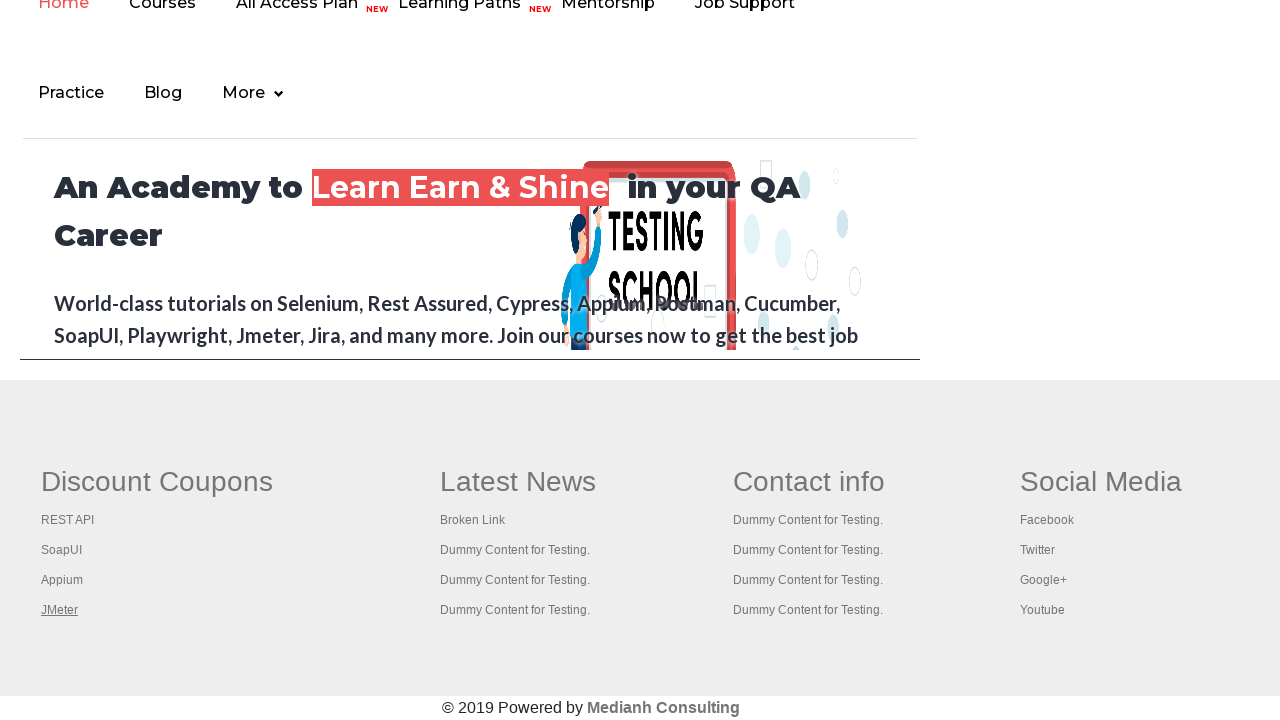

Closed new tab for link 4
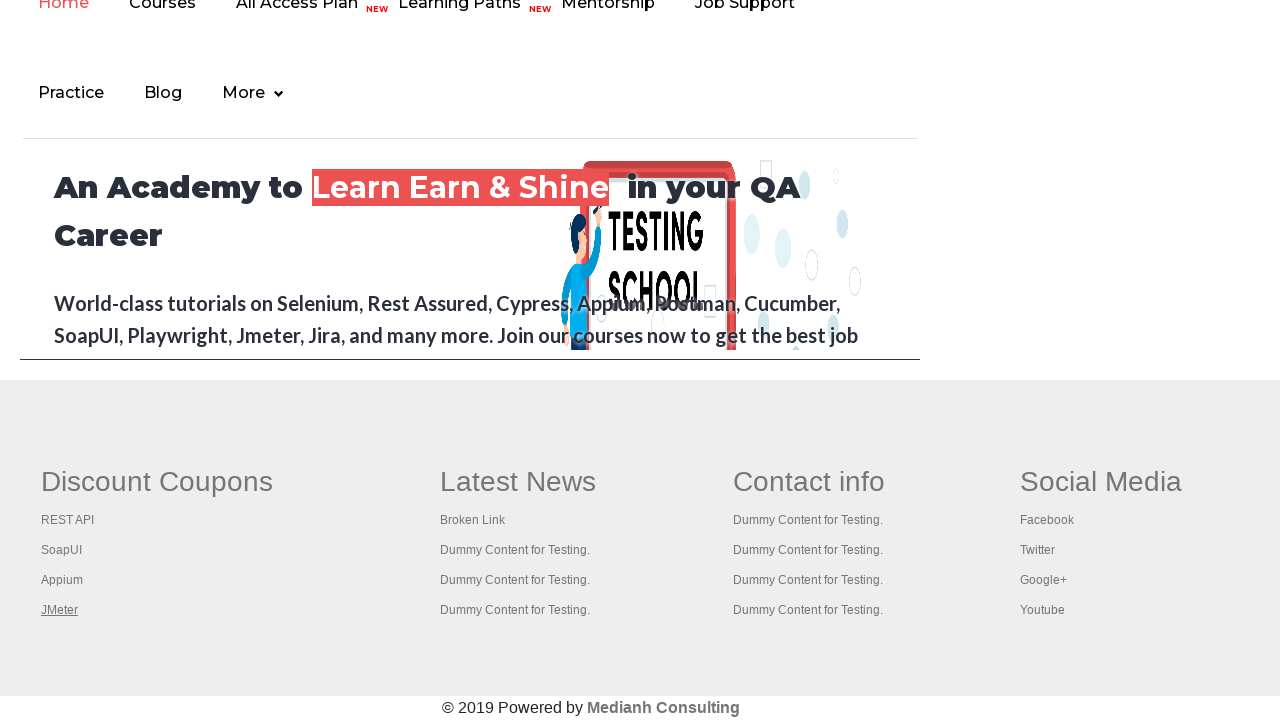

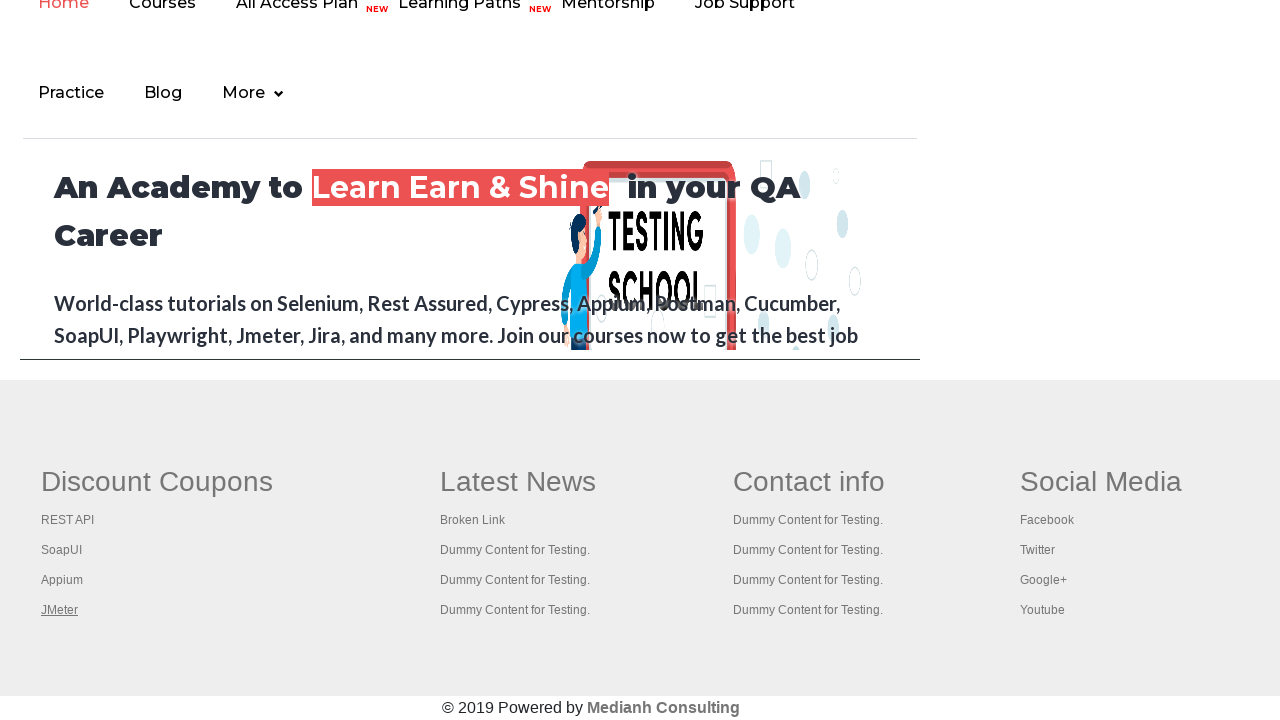